Tests that todo data persists after page reload

Starting URL: https://demo.playwright.dev/todomvc

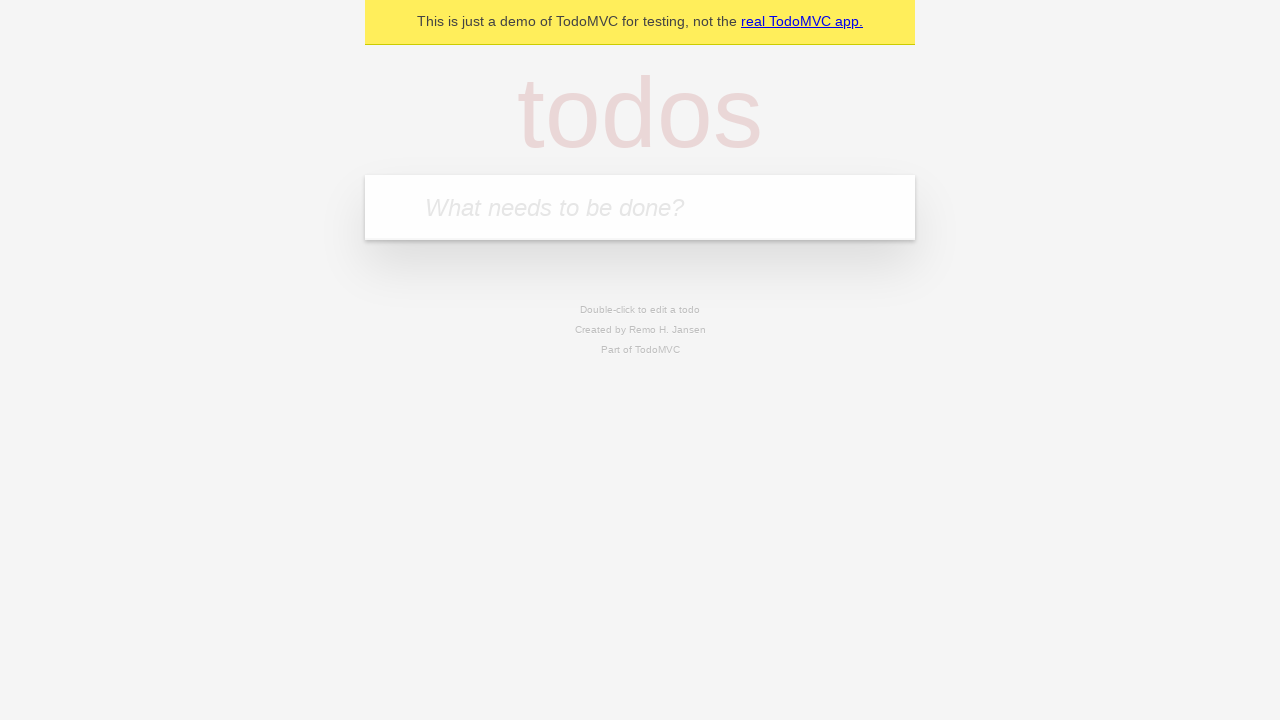

Filled first todo input with 'buy some cheese' on .new-todo
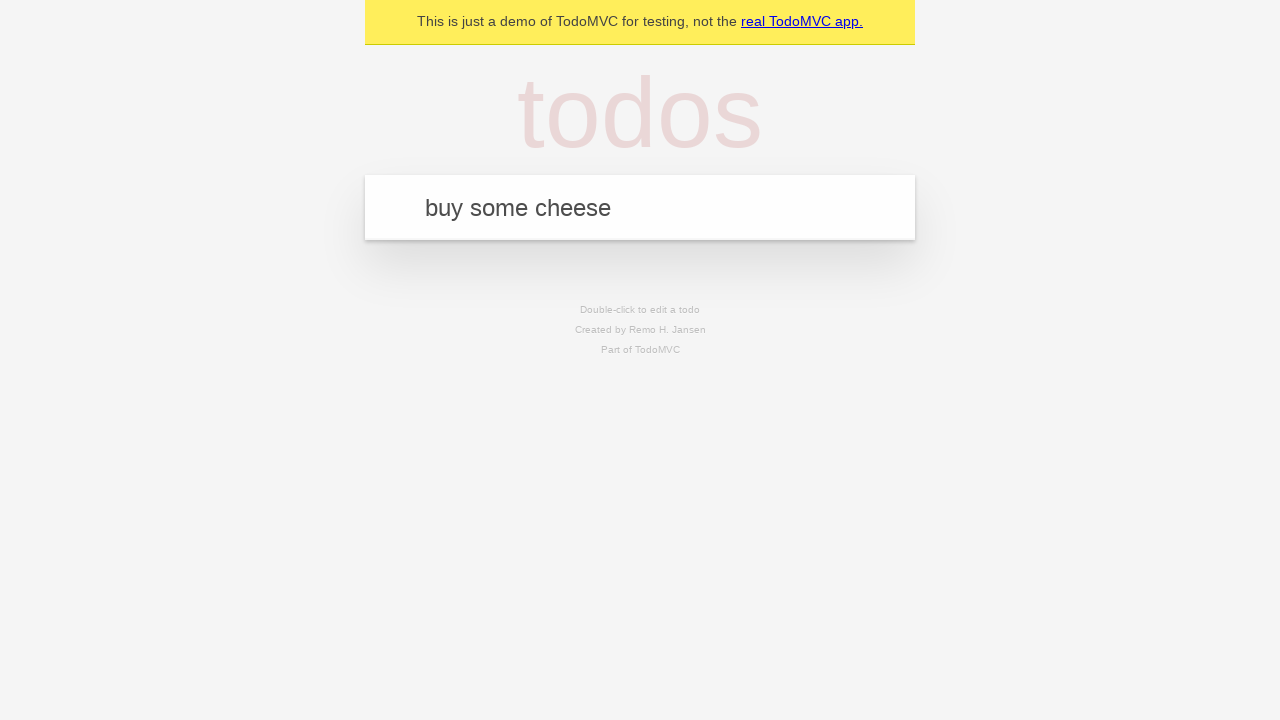

Pressed Enter to create first todo on .new-todo
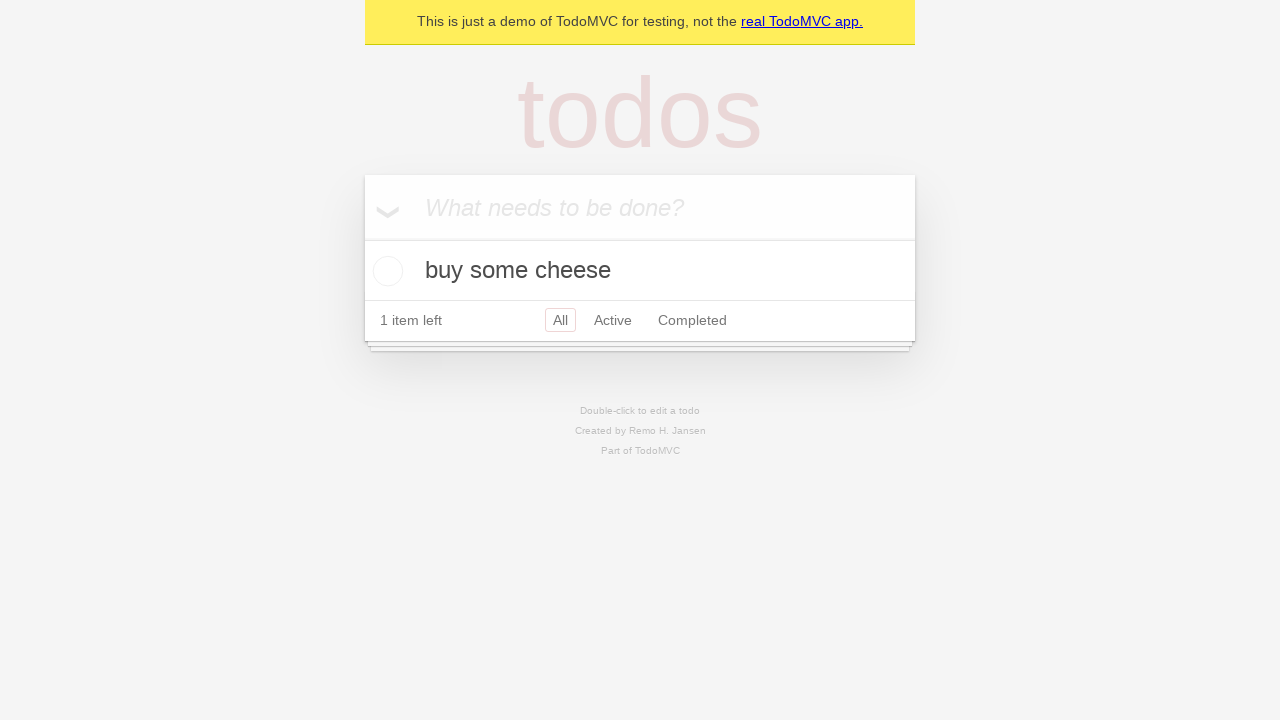

Filled second todo input with 'feed the cat' on .new-todo
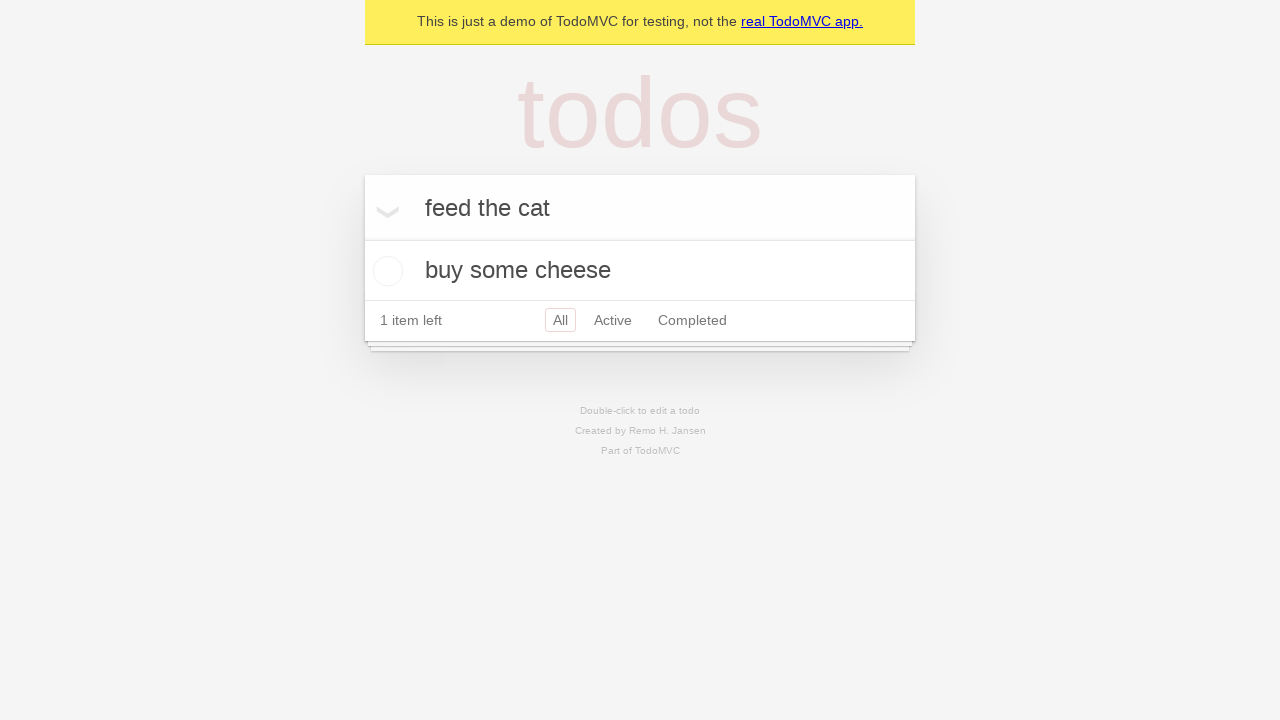

Pressed Enter to create second todo on .new-todo
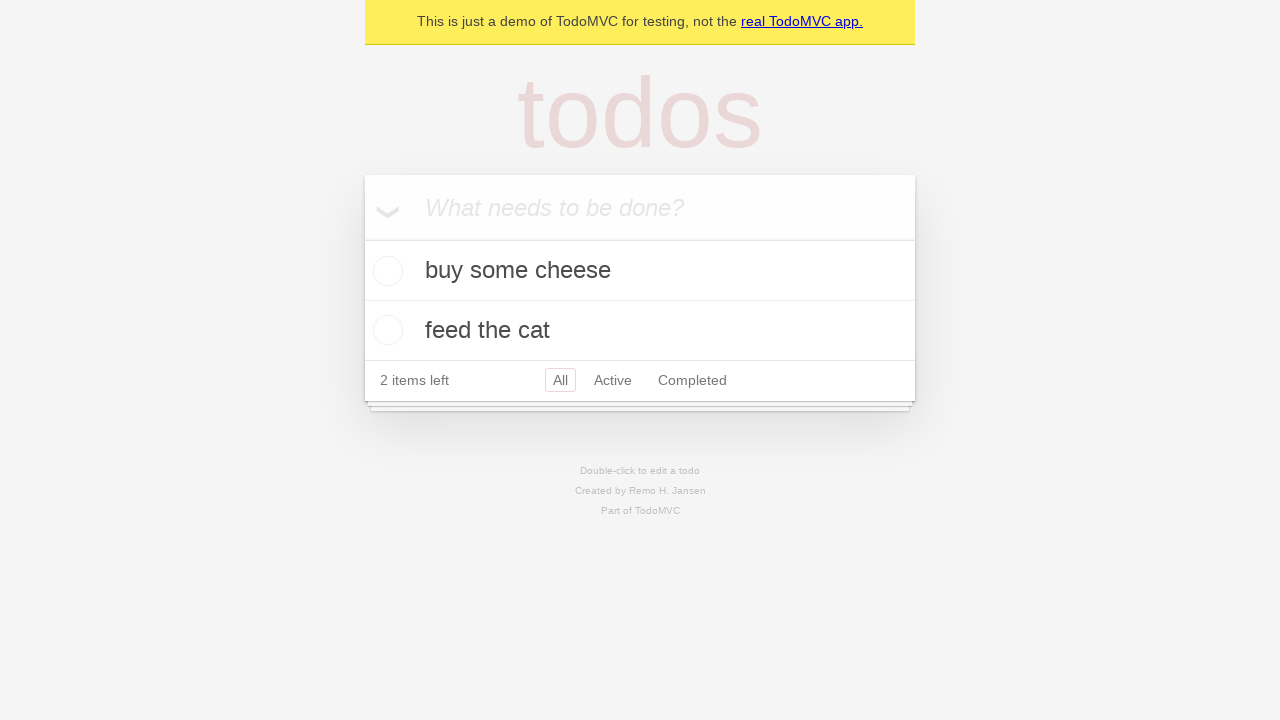

Marked first todo as completed at (385, 271) on .todo-list li >> nth=0 >> .toggle
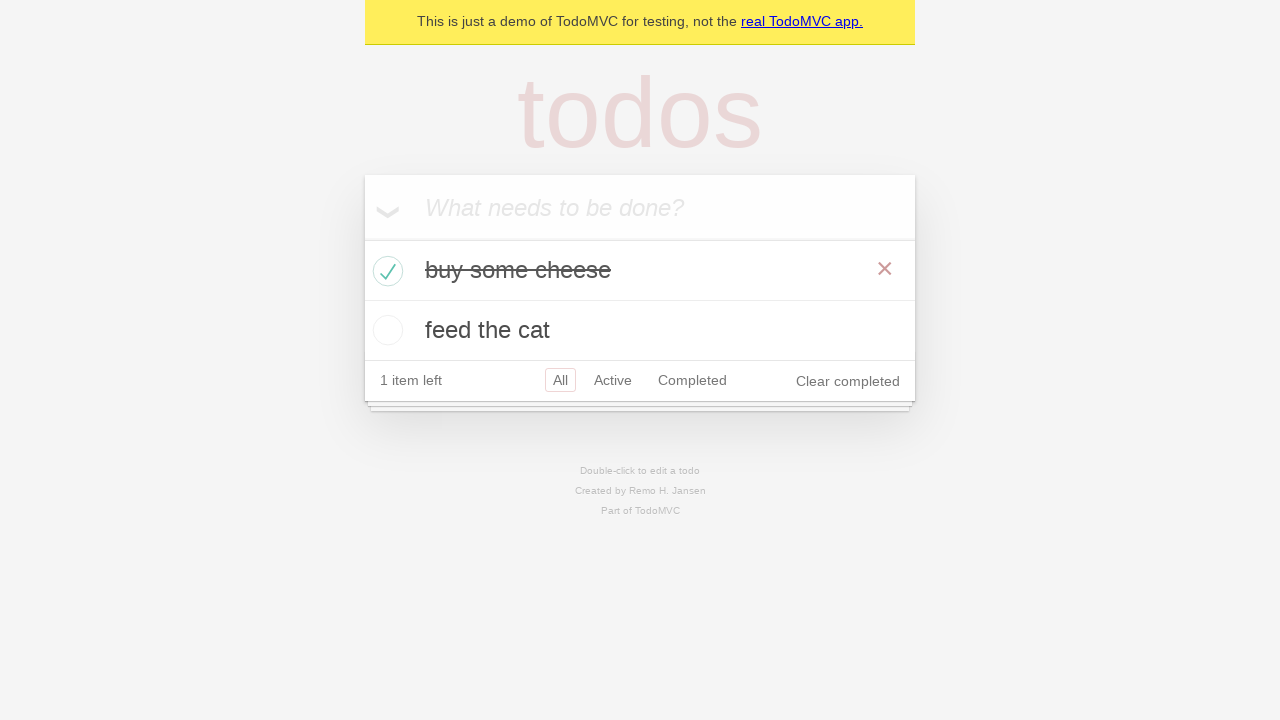

Reloaded the page to test data persistence
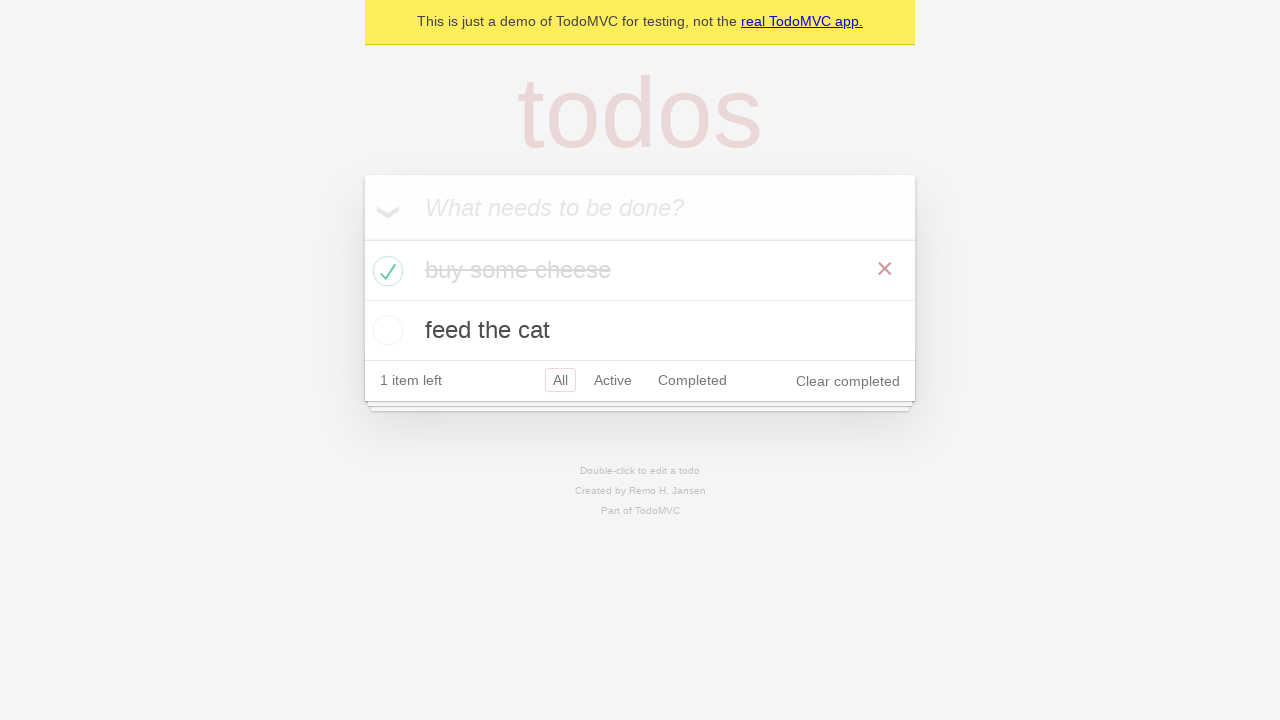

Todo items loaded after page reload
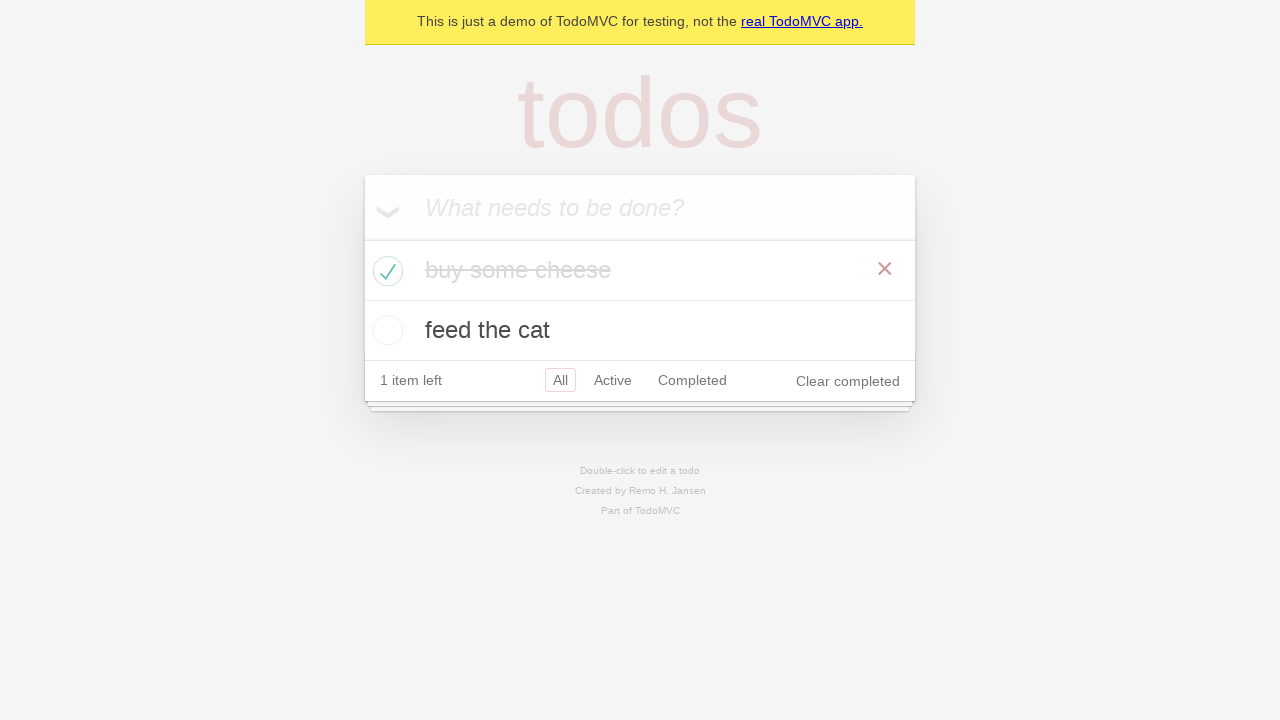

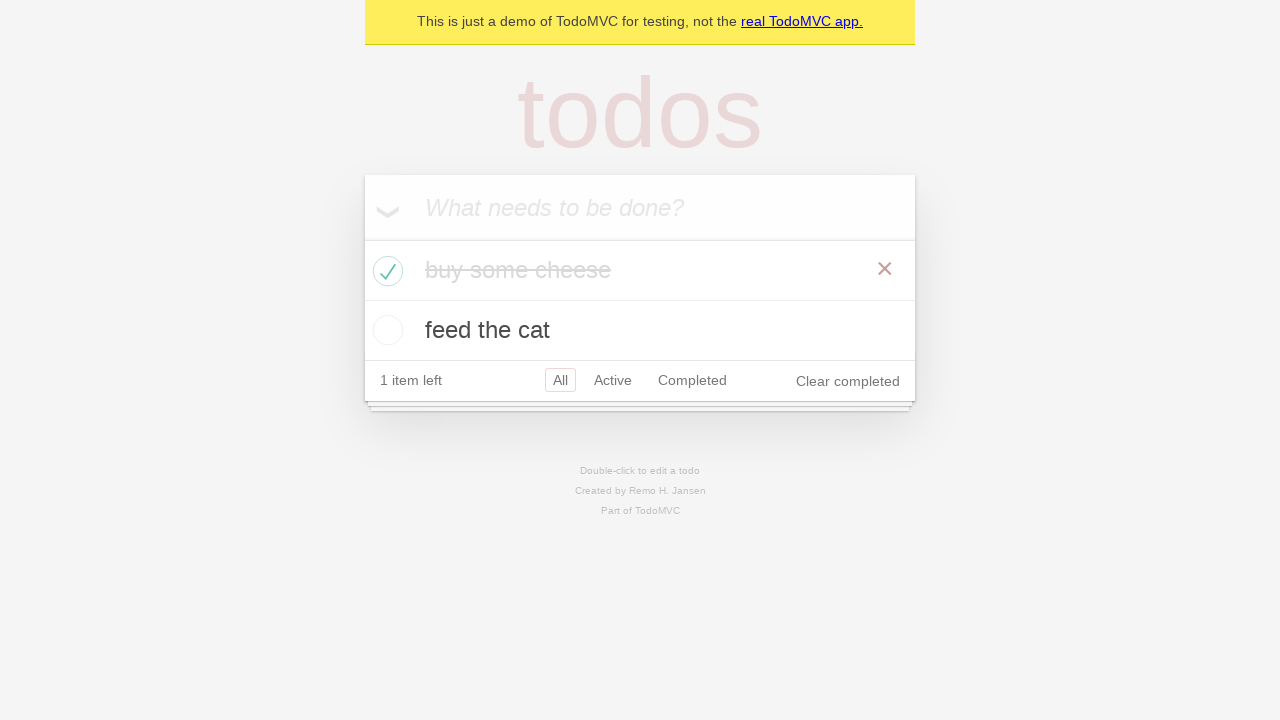